Tests that the page title is correct after navigating to the login page

Starting URL: https://the-internet.herokuapp.com/

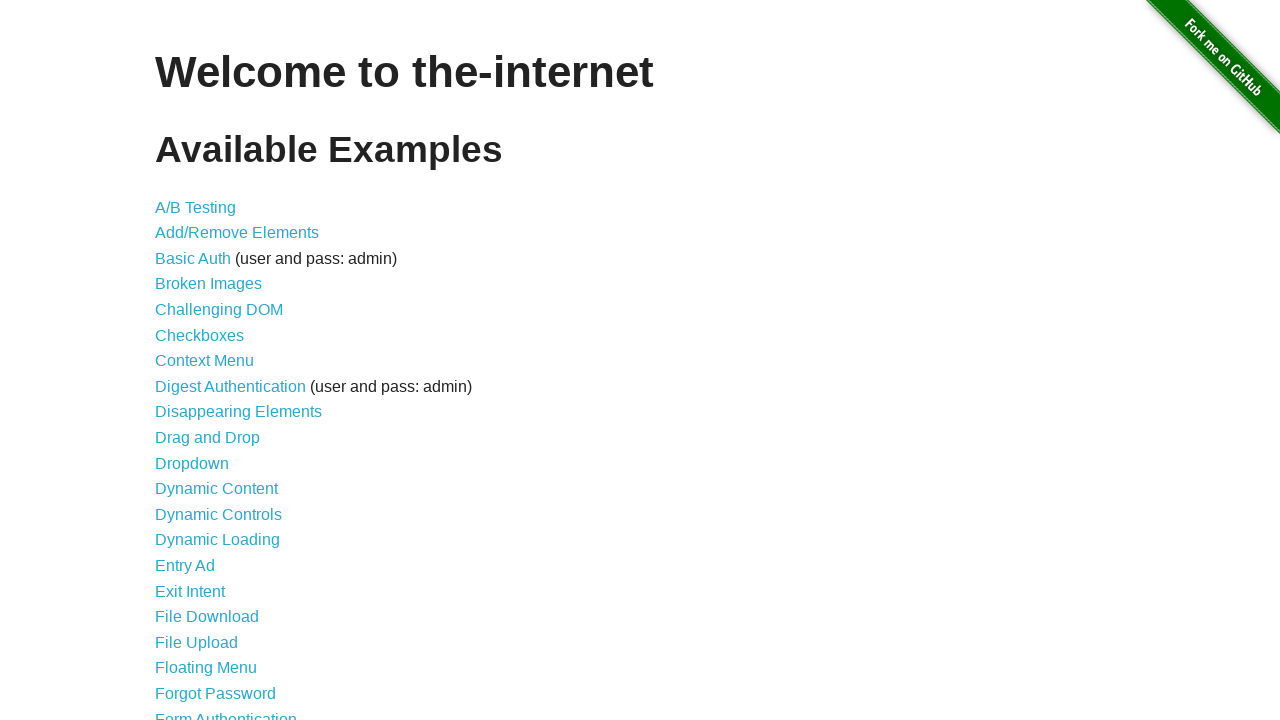

Clicked on Form Authentication link at (226, 712) on text=Form Authentication
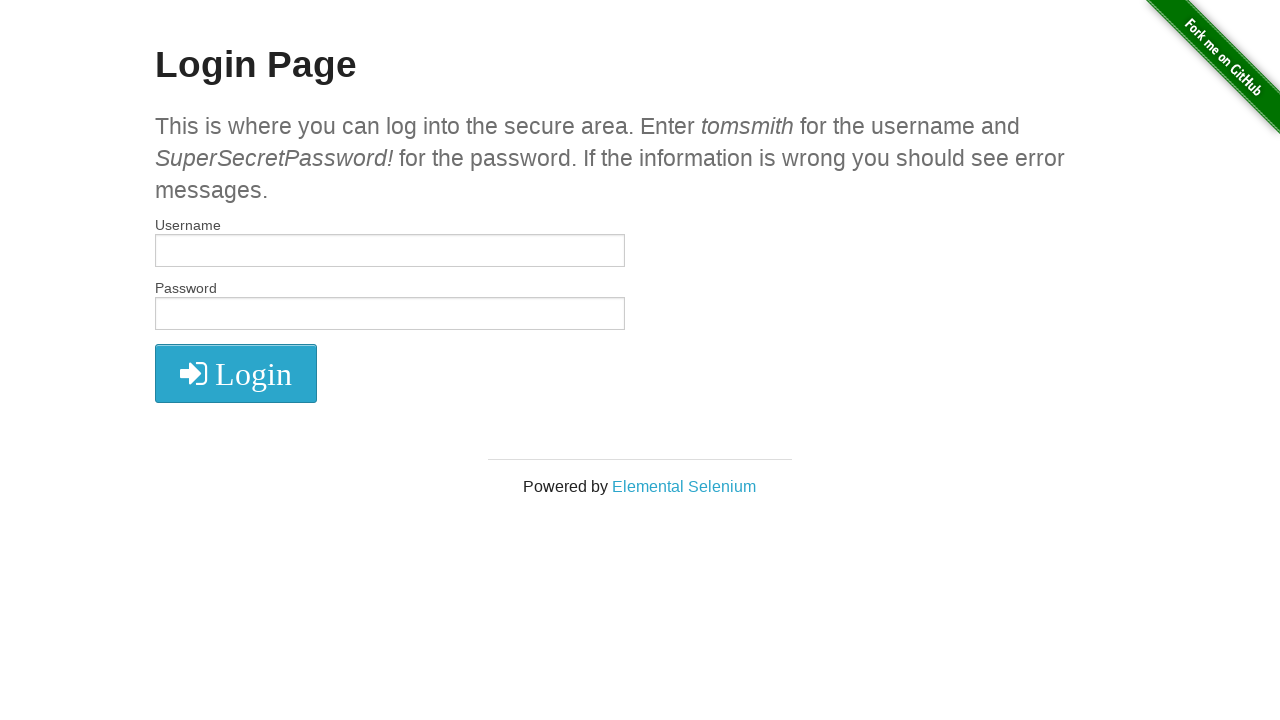

Verified page title is 'The Internet'
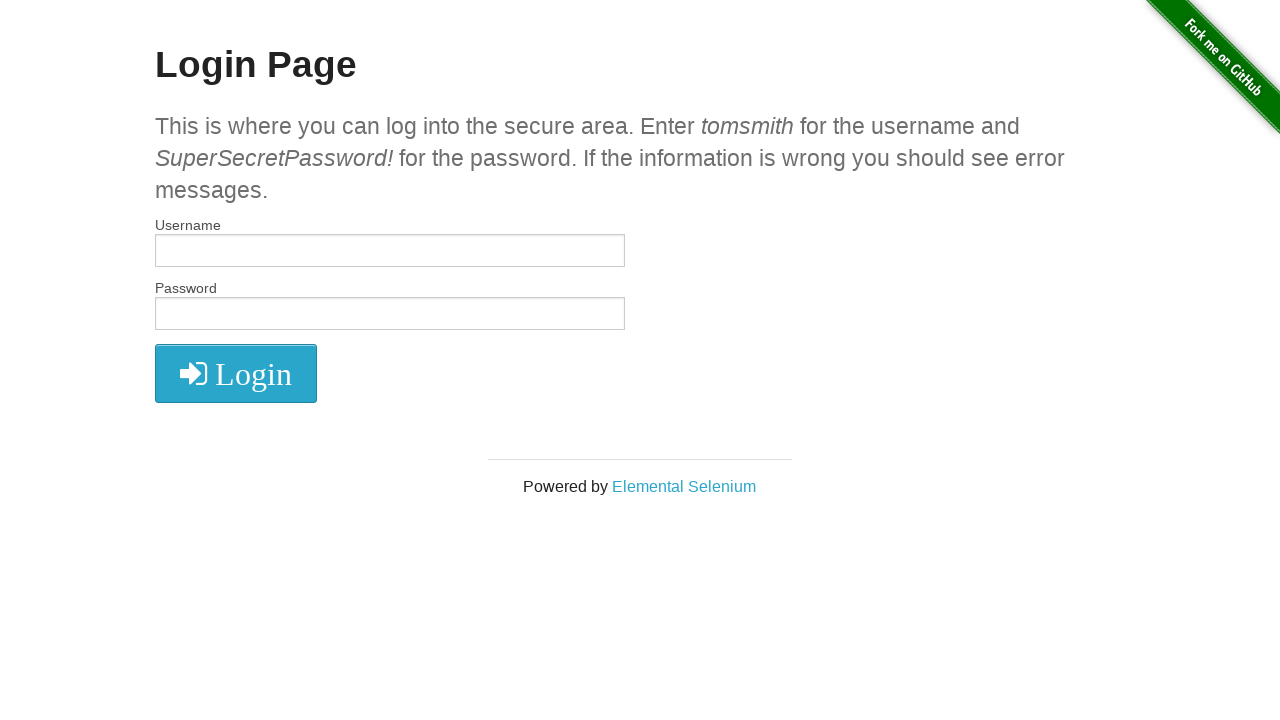

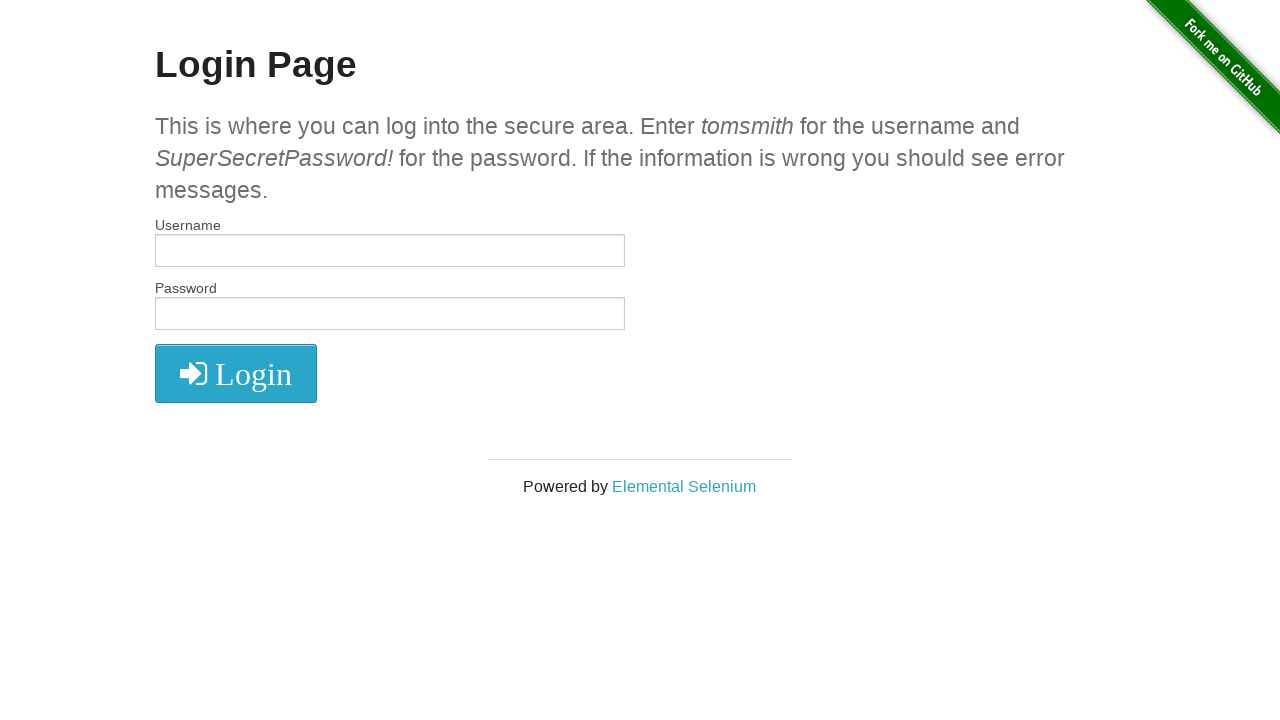